Tests region selection functionality on the contacts page by clicking on the region selector and choosing a different region from the dropdown

Starting URL: https://sbis.ru/contacts

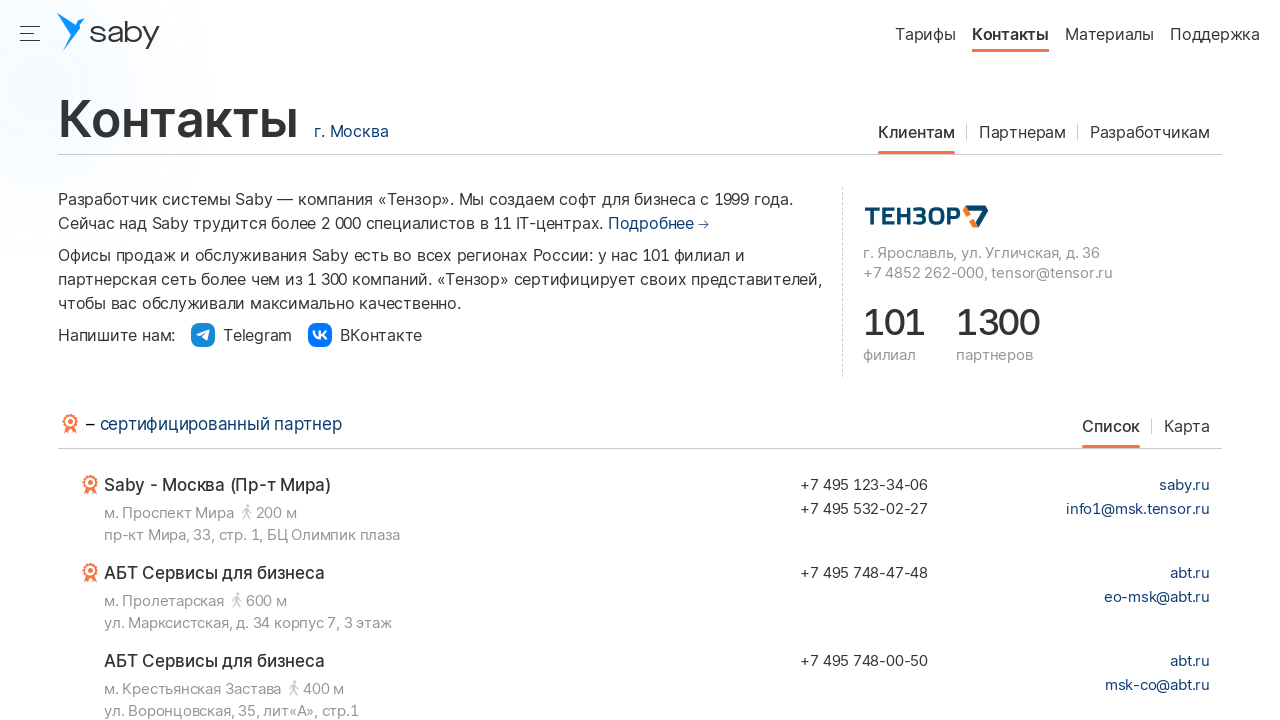

Clicked on region selector to open dropdown at (351, 131) on xpath=//*[@id="container"]/div[1]/div/div[3]/div[2]/div[1]/div/div[2]/span/span
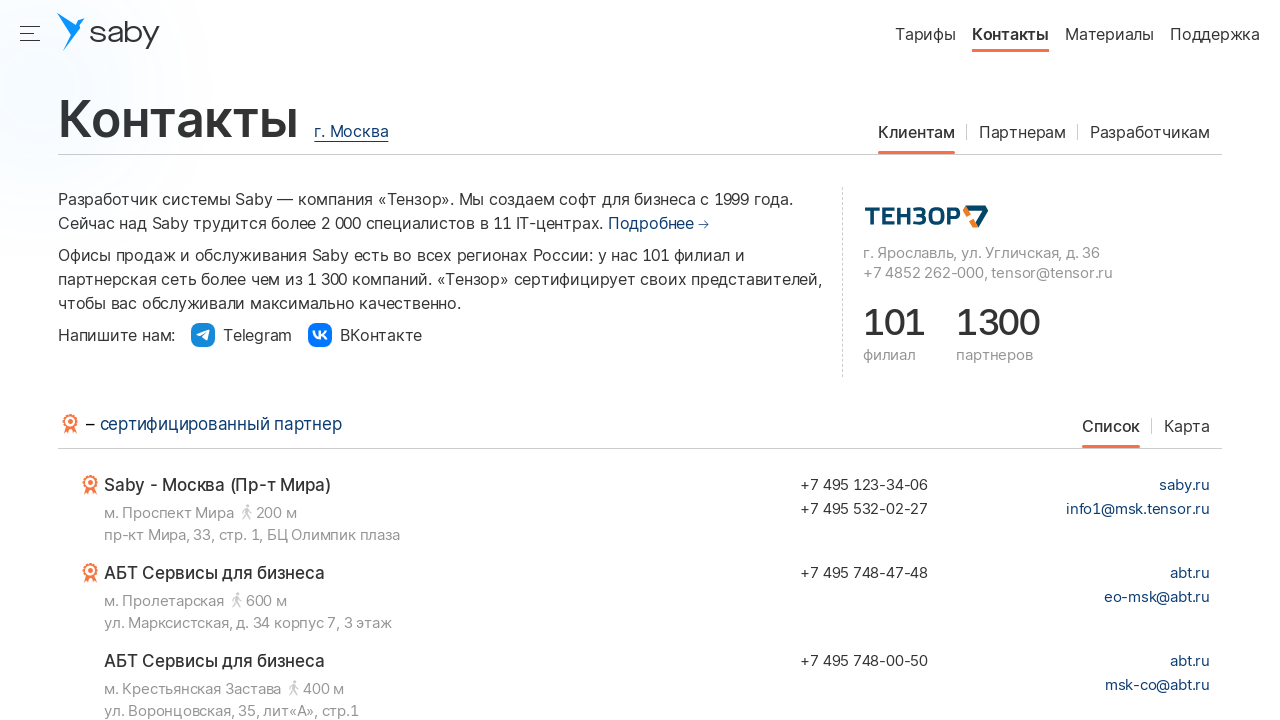

Region dropdown appeared with available regions
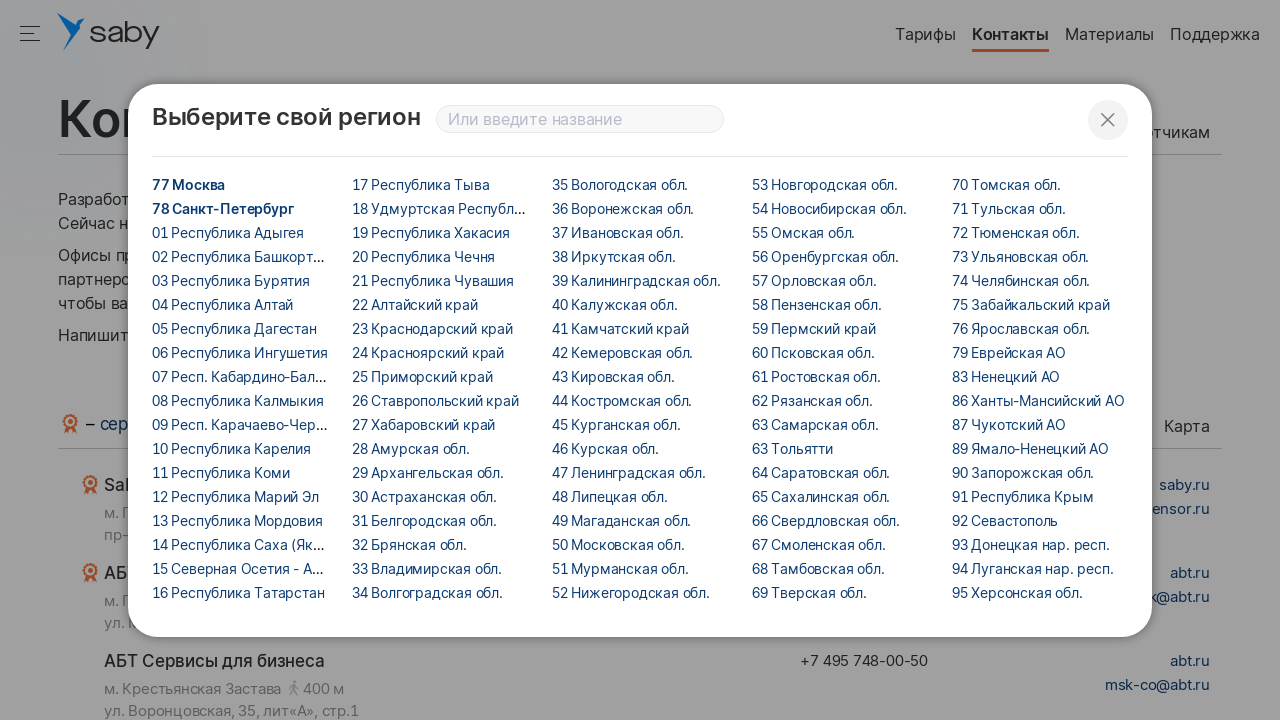

Clicked on region option (item 43) from dropdown at (620, 328) on xpath=//*[@id="popup"]/div[2]/div/div/div/div/div[2]/div/ul/li[43]/span
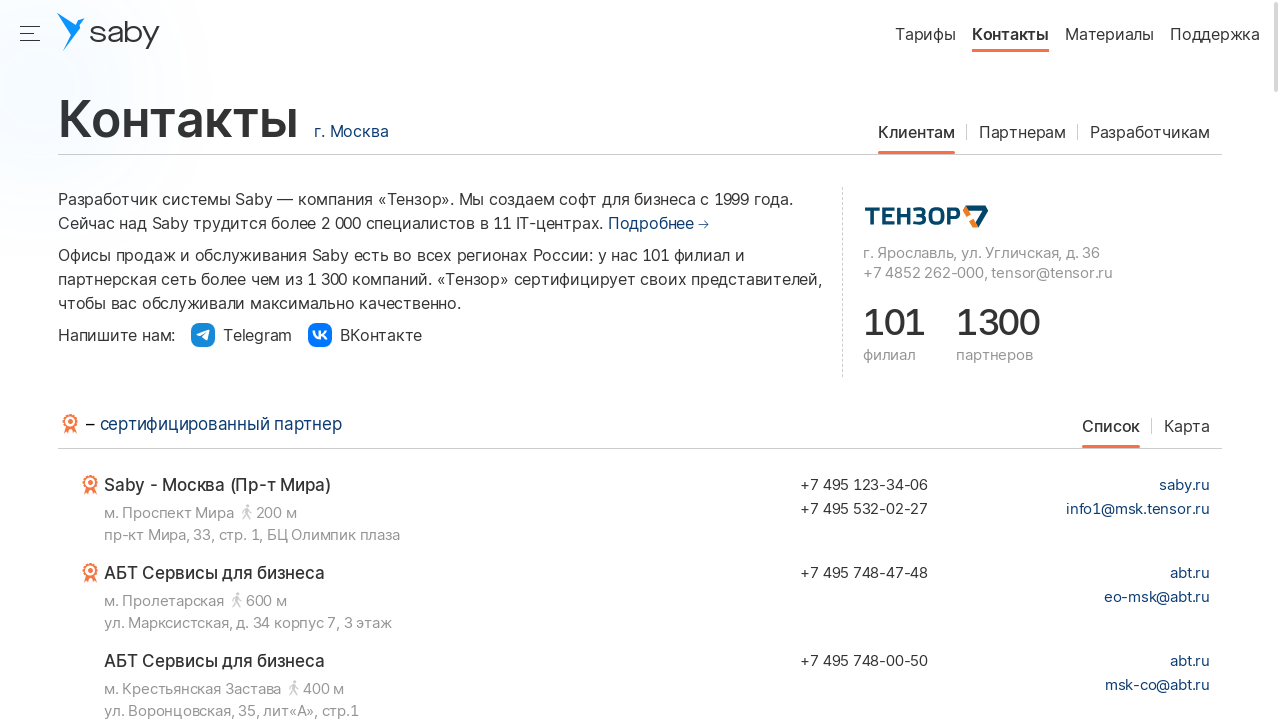

Waited for page to update with new region data
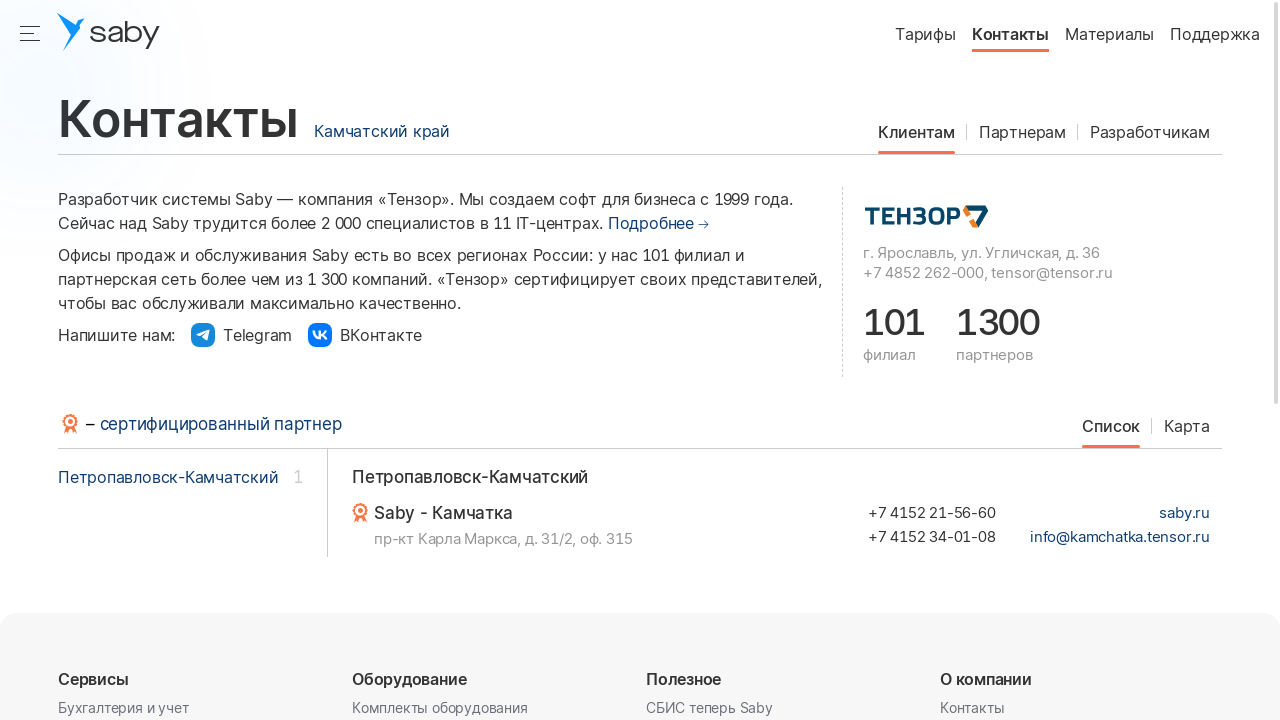

Verified region selector text element is present
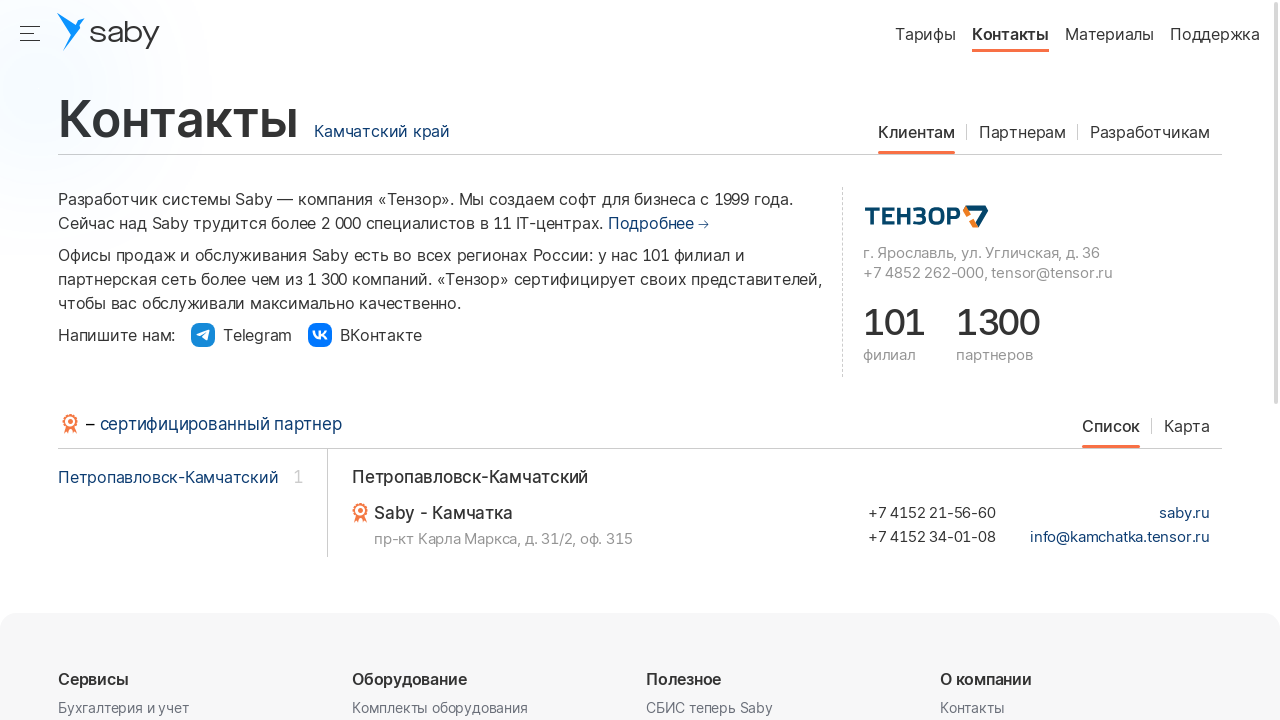

Verified contacts list element is present with new region data
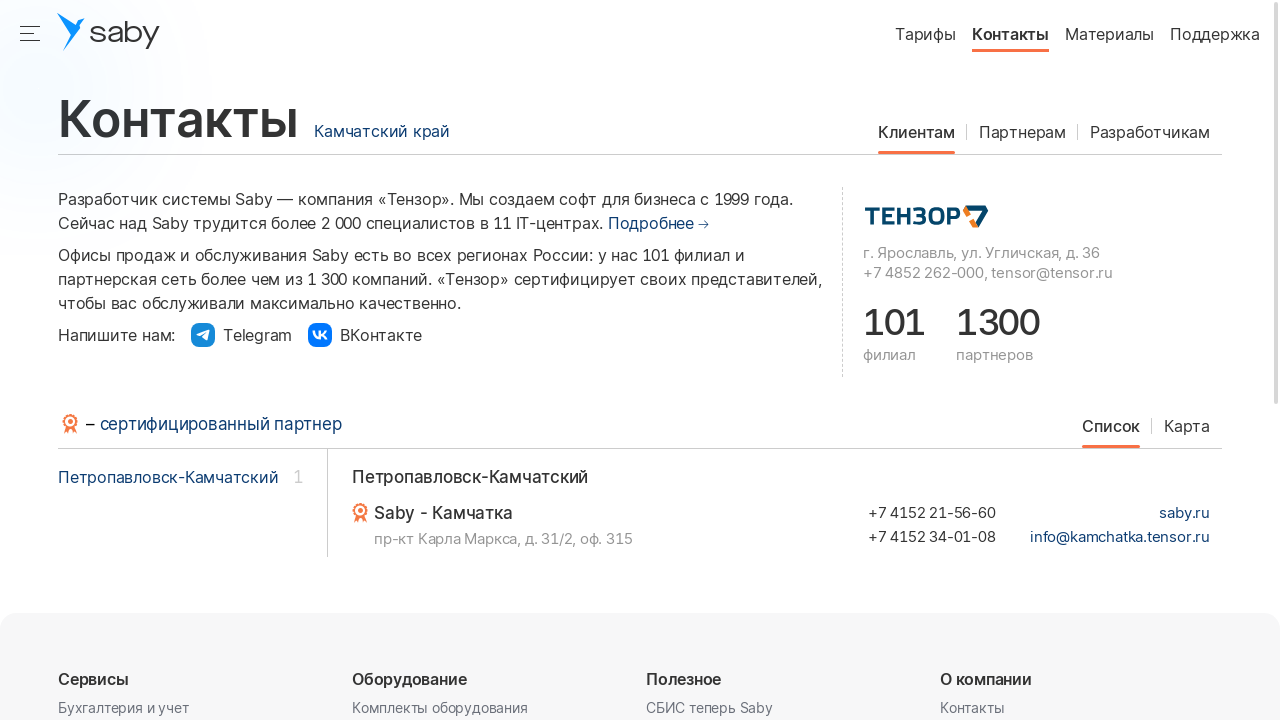

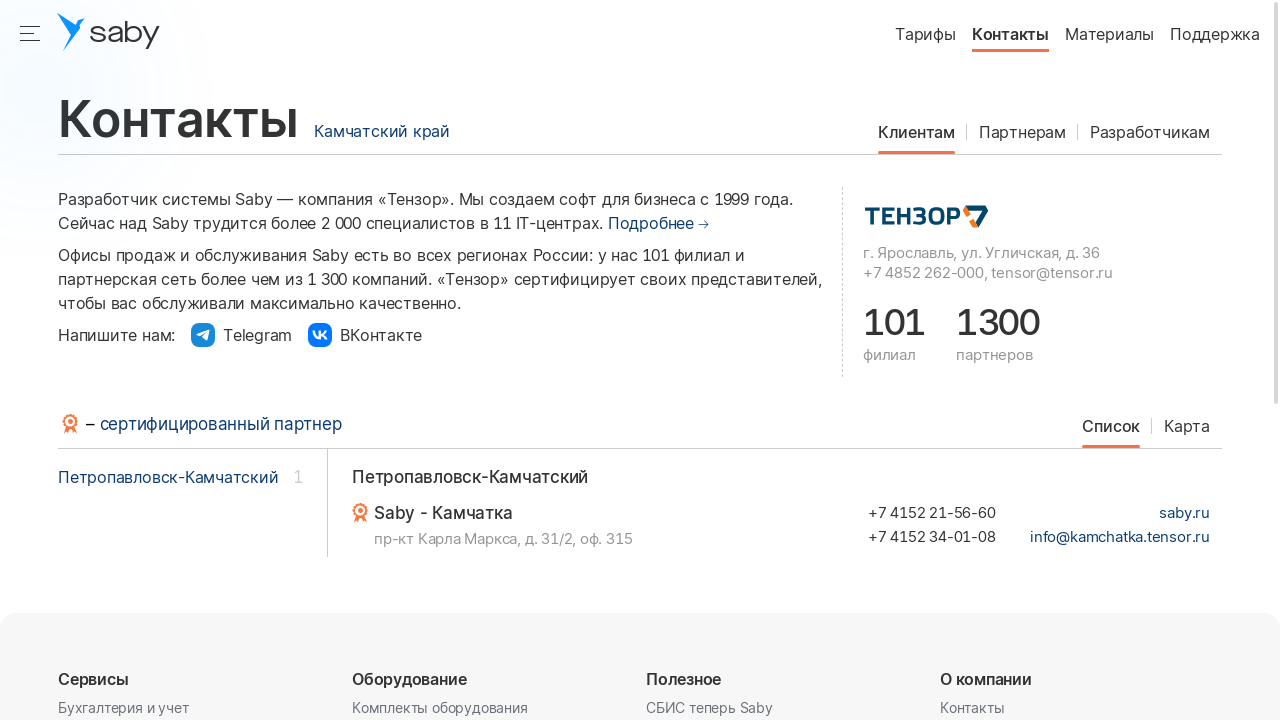